Tests dropdown selection functionality on a flight booking practice site by selecting Bangalore as origin station and Chennai as destination station from dropdown menus.

Starting URL: https://rahulshettyacademy.com/dropdownsPractise/

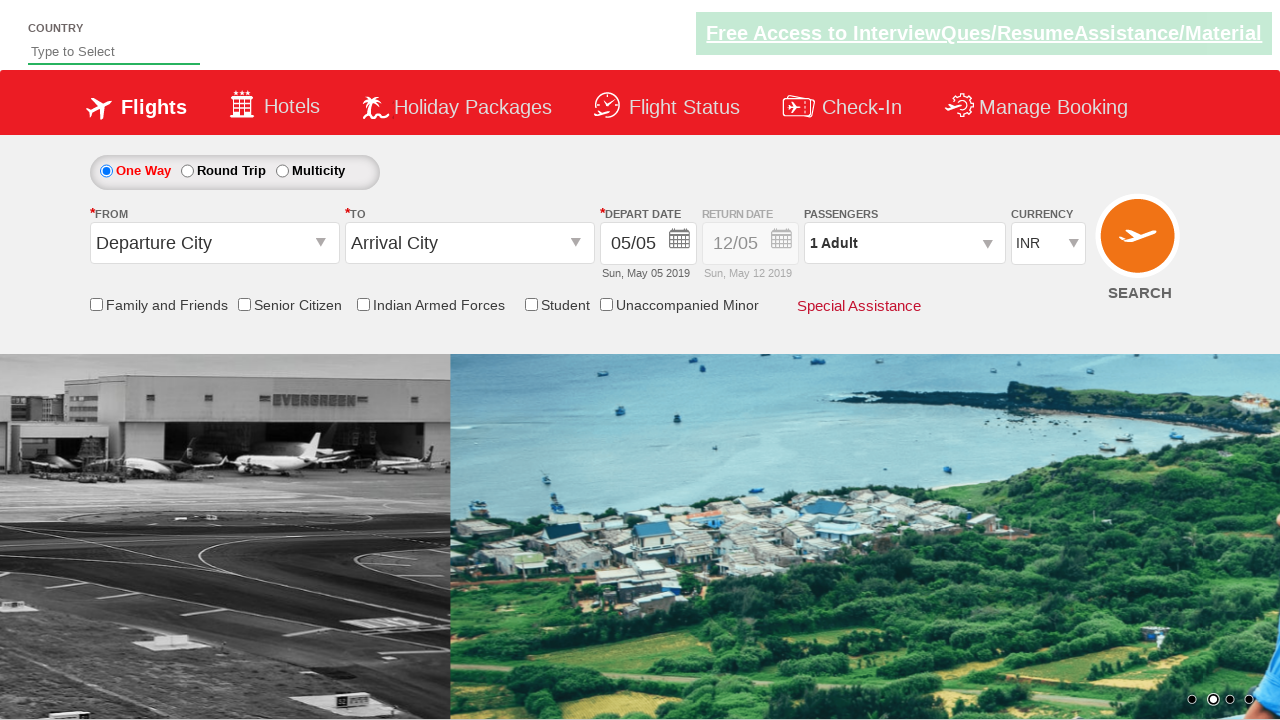

Origin station dropdown became visible
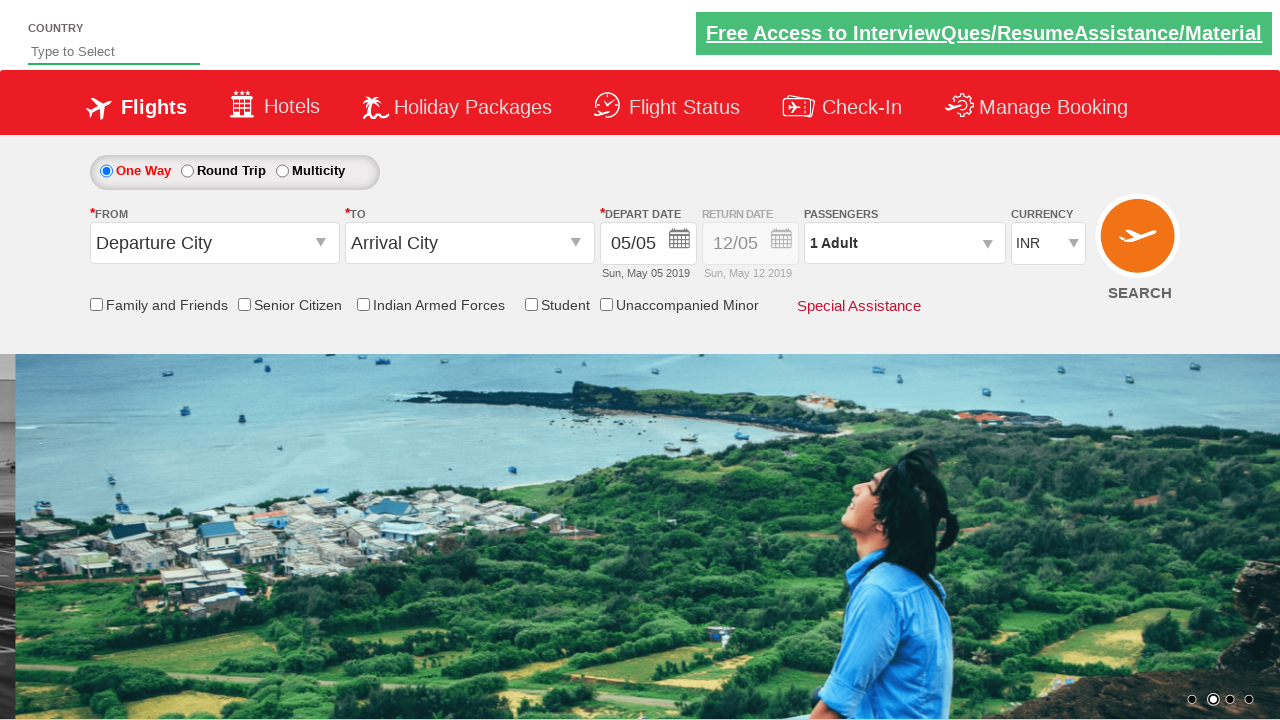

Clicked on origin station dropdown at (214, 243) on #ctl00_mainContent_ddl_originStation1_CTXT
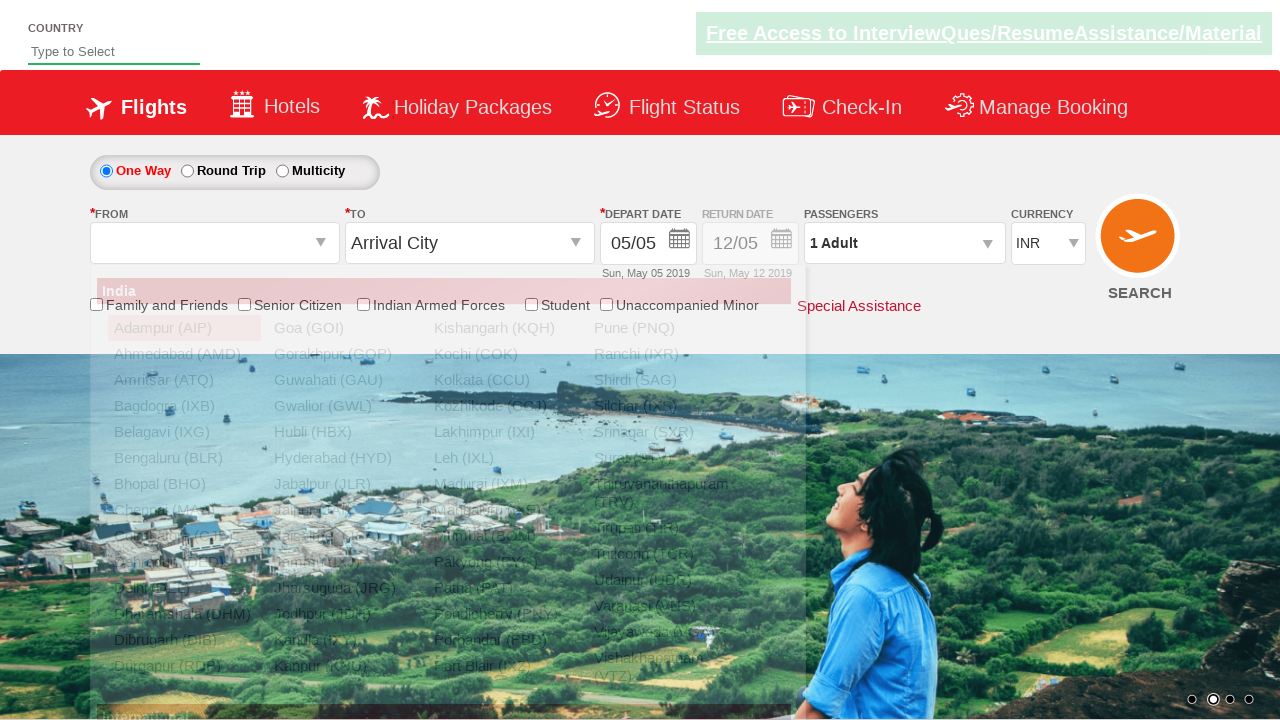

Bangalore (BLR) option became visible in origin dropdown
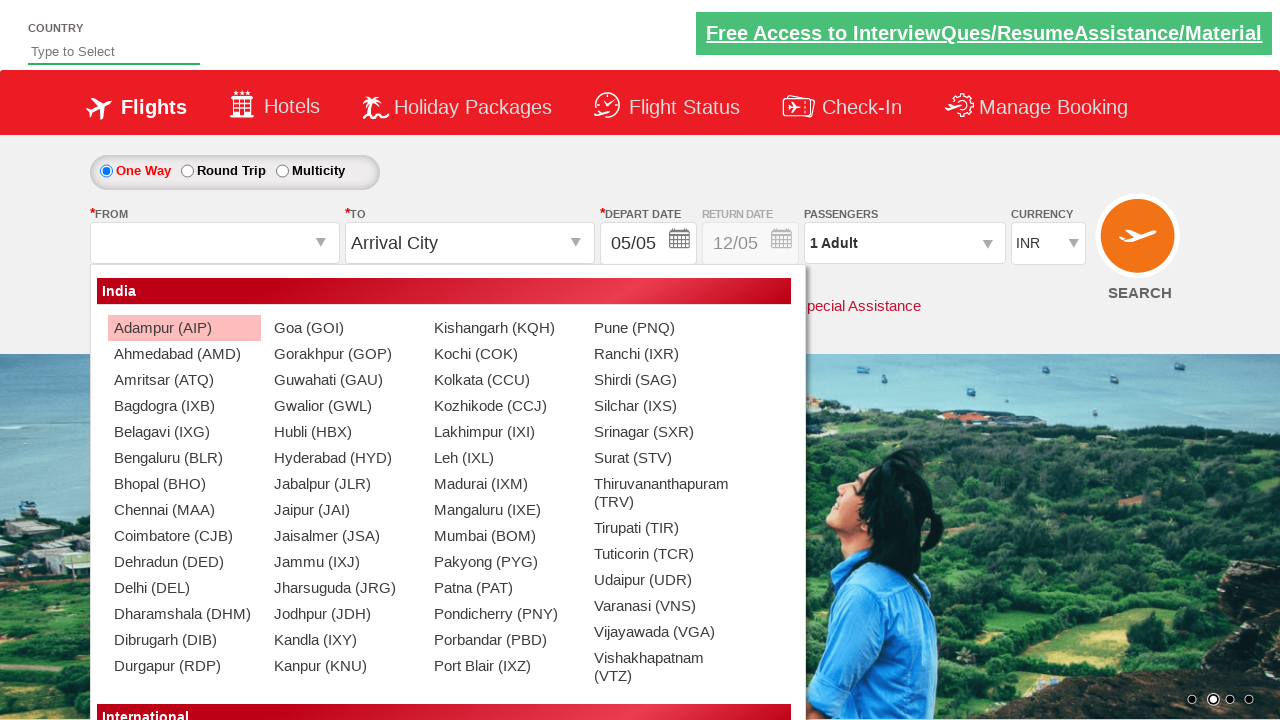

Selected Bangalore (BLR) as origin station at (184, 458) on xpath=//a[@value='BLR']
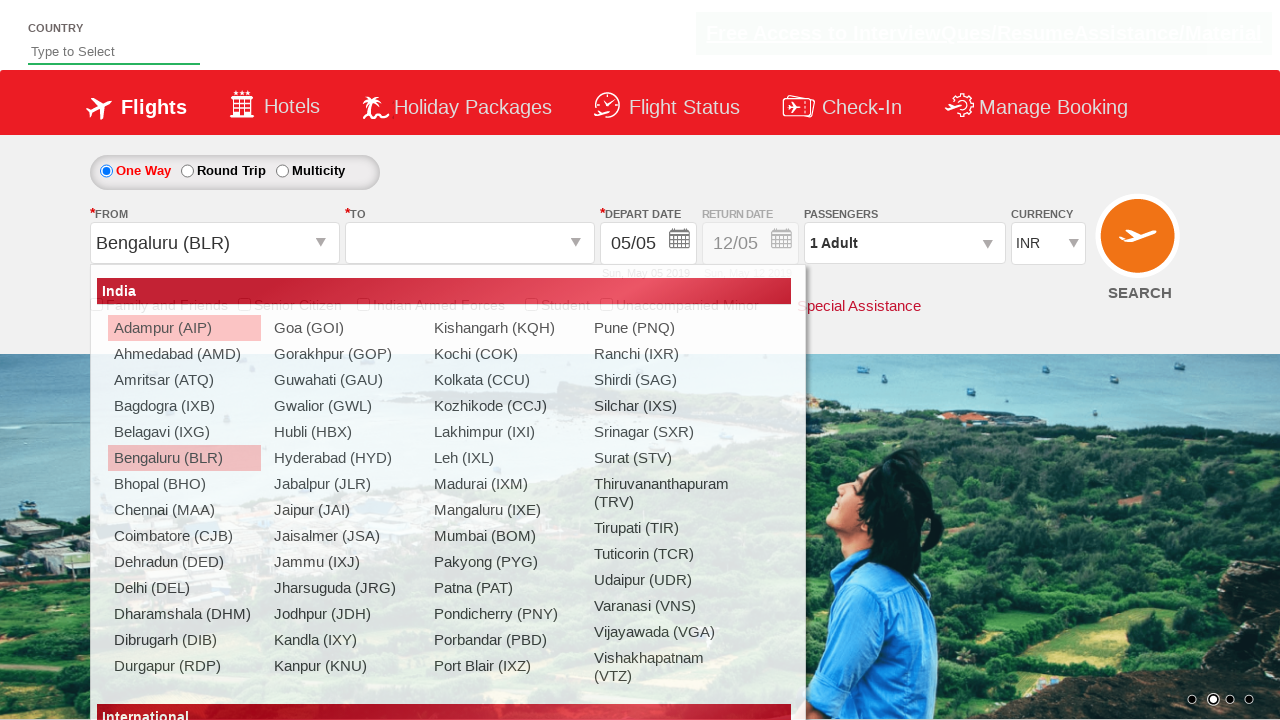

Chennai (MAA) option became visible in destination dropdown
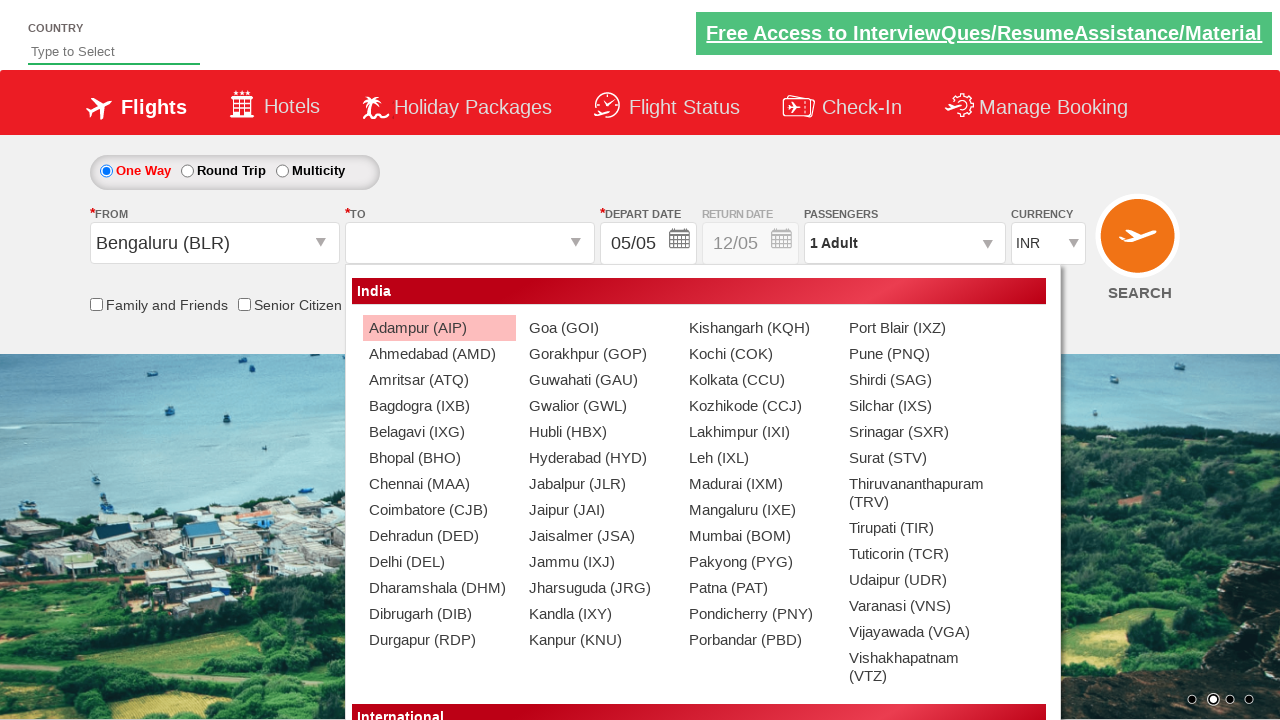

Selected Chennai (MAA) as destination station at (439, 484) on xpath=//div[@id='ctl00_mainContent_ddl_destinationStation1_CTNR']//a[@value='MAA
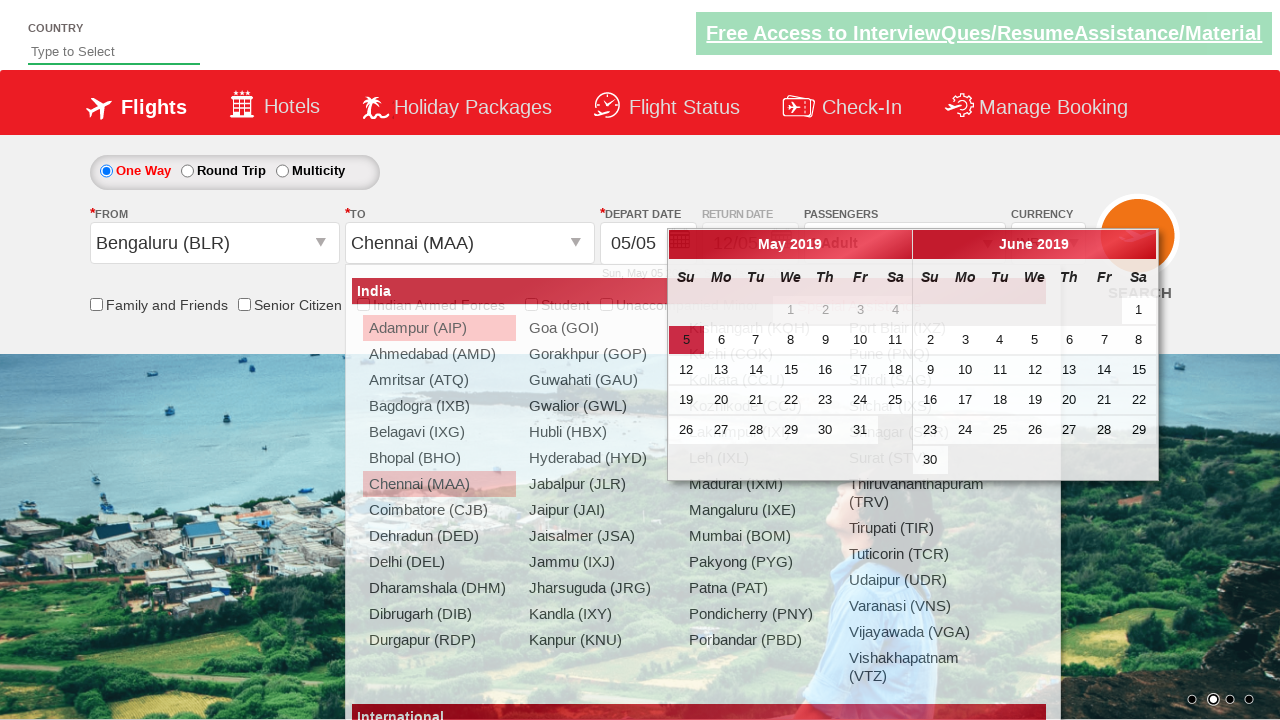

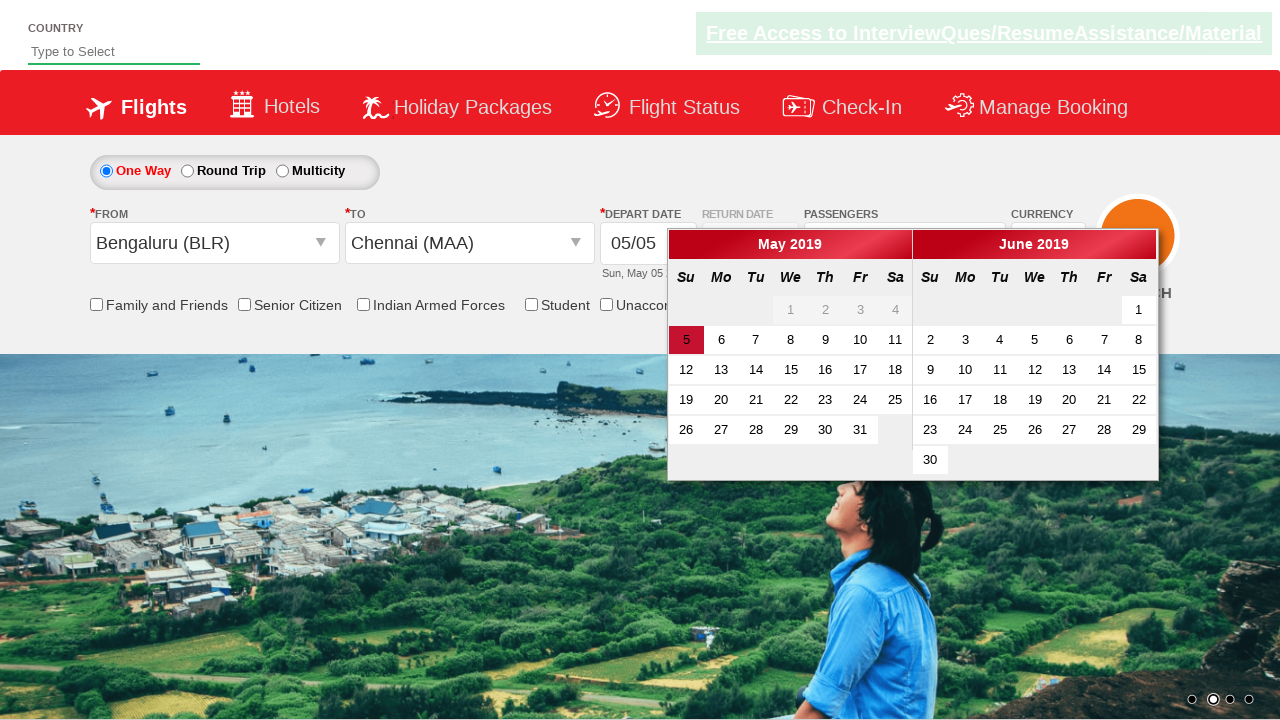